Tests infinite scroll functionality by scrolling down 750 pixels at a time, repeating 10 times to trigger infinite scroll behavior on the page.

Starting URL: https://practice.cydeo.com/infinite_scroll

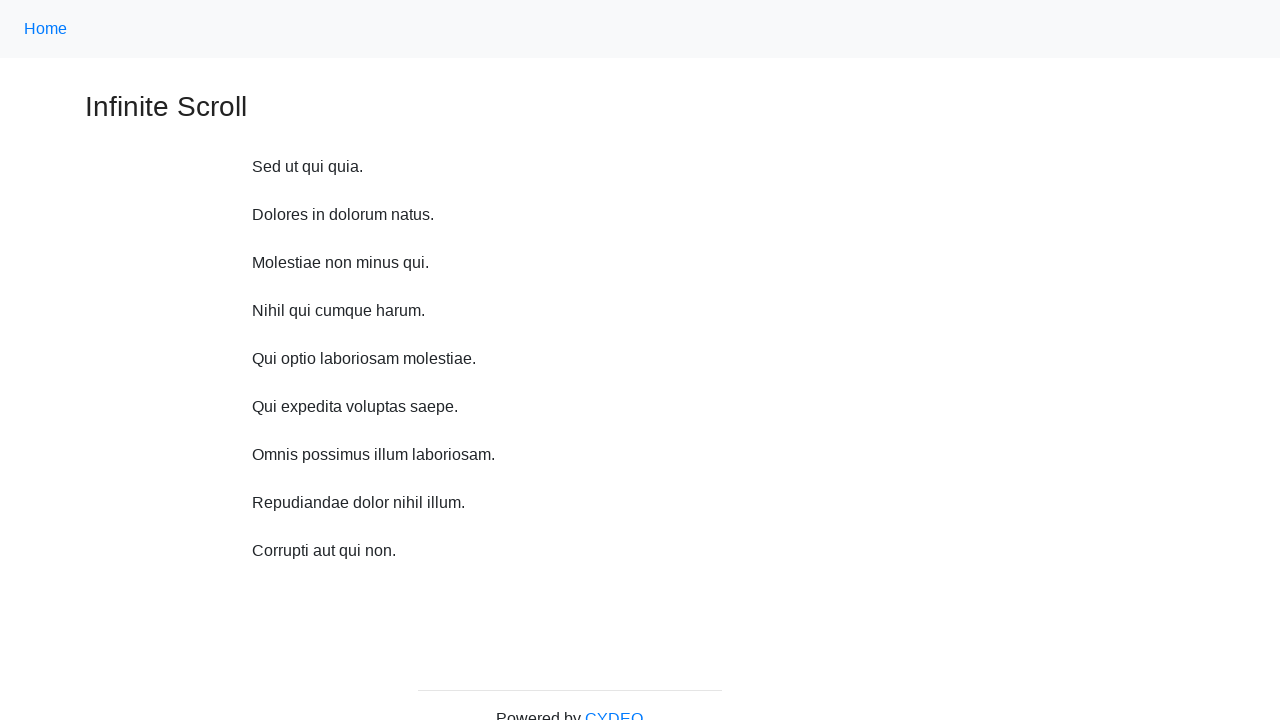

Initial scroll down 750 pixels to start infinite scroll
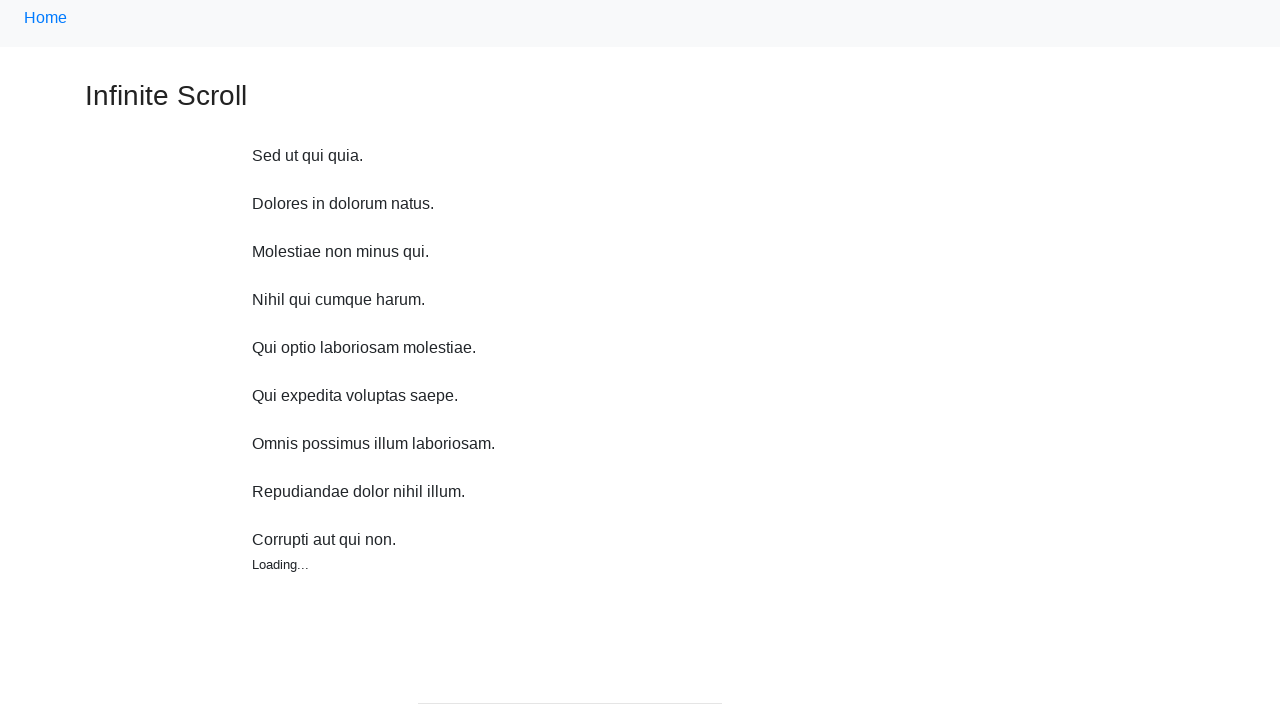

Waited 1 second before next scroll
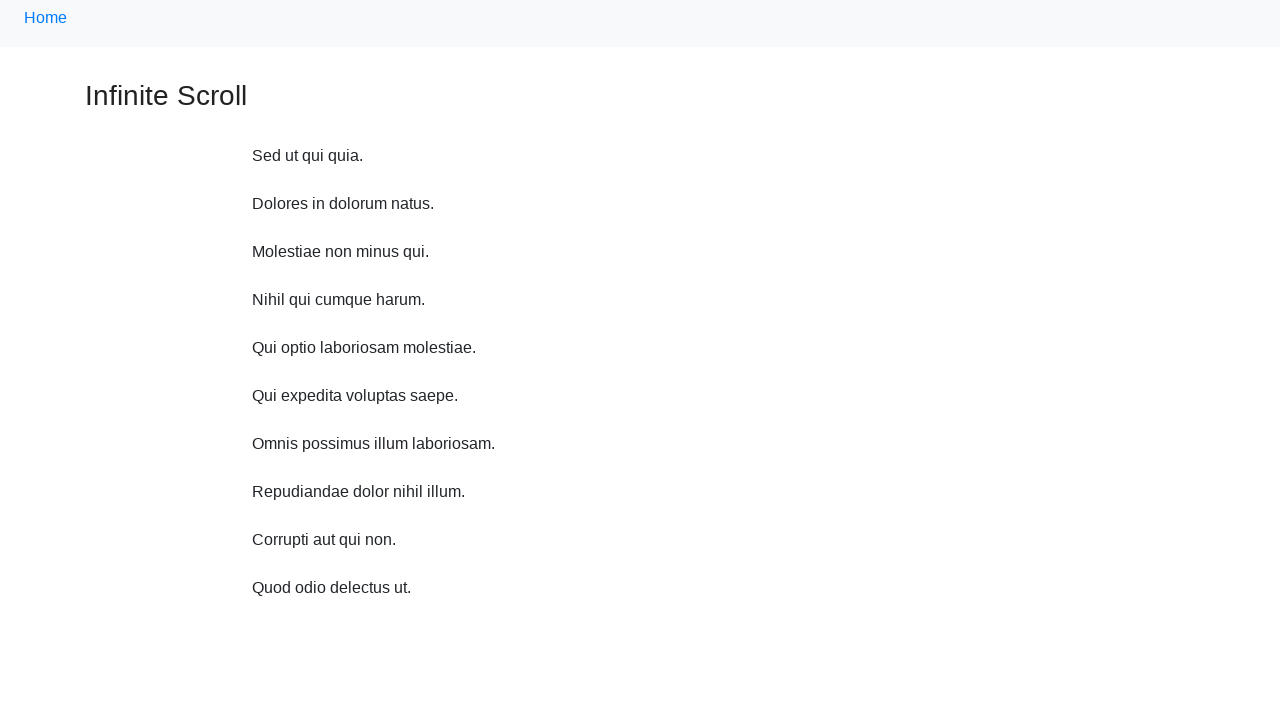

Scrolled down 750 pixels (iteration 1/10) to trigger infinite scroll
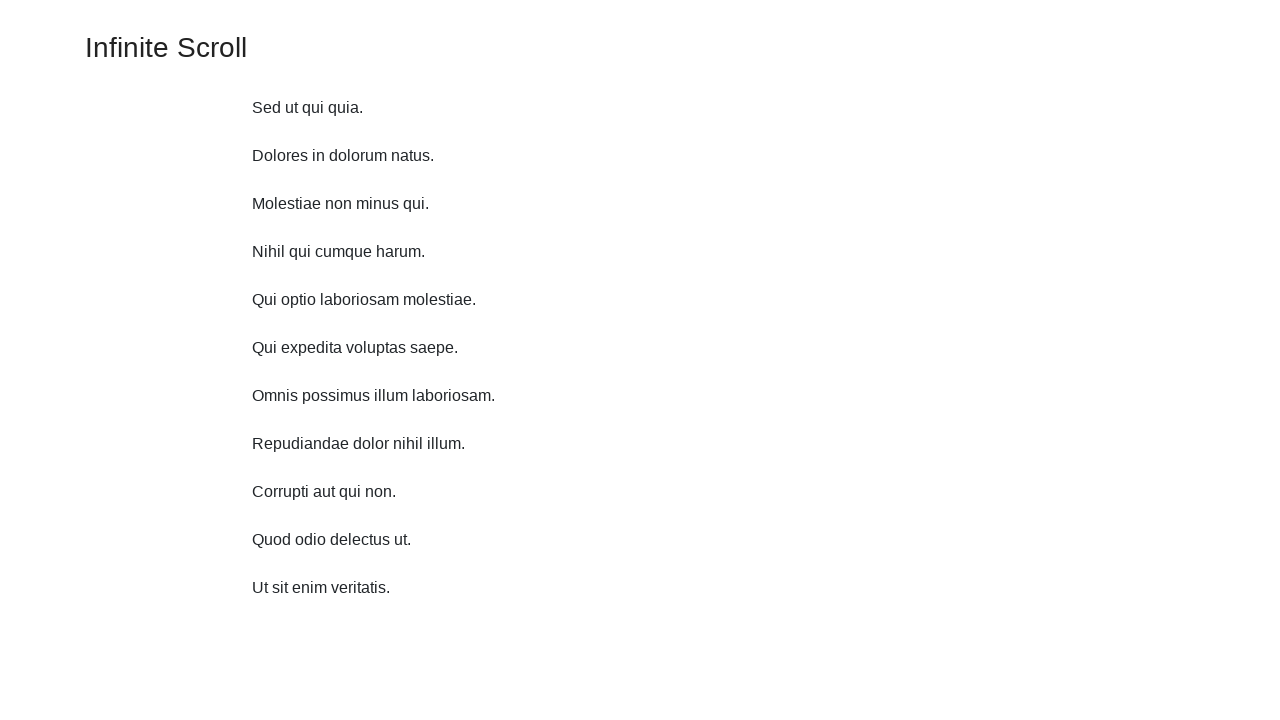

Waited 1 second before next scroll
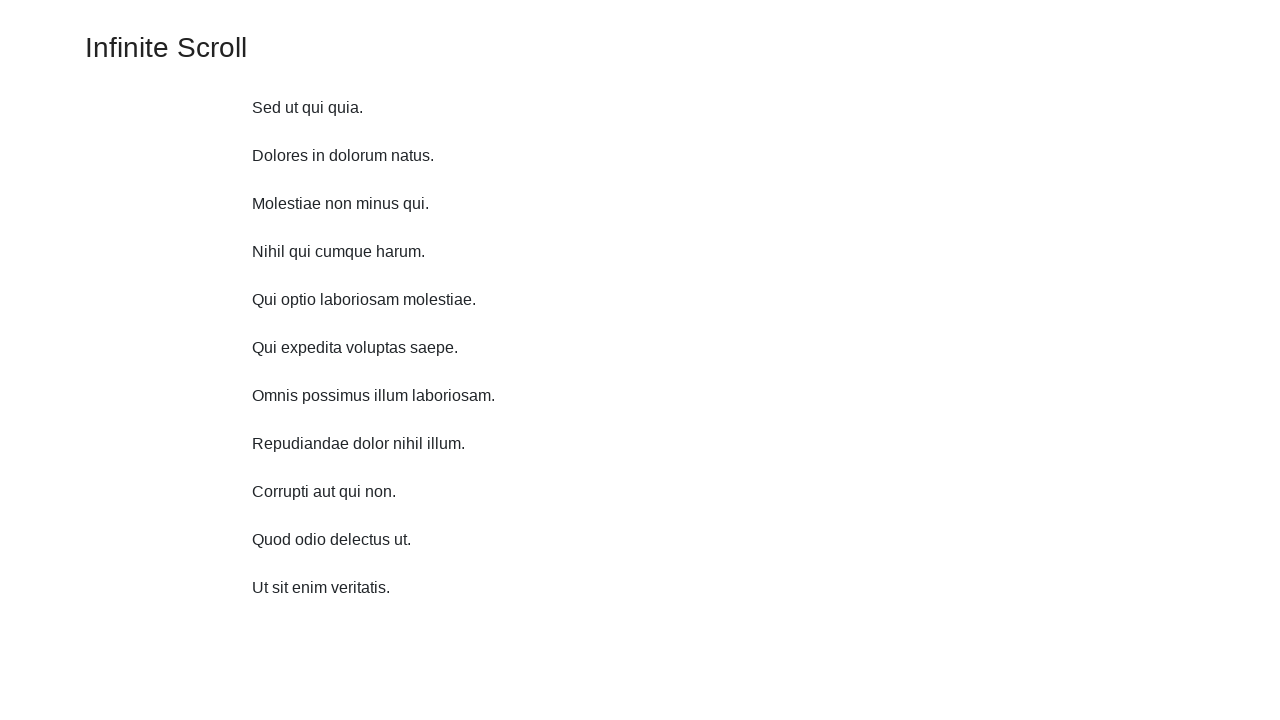

Scrolled down 750 pixels (iteration 2/10) to trigger infinite scroll
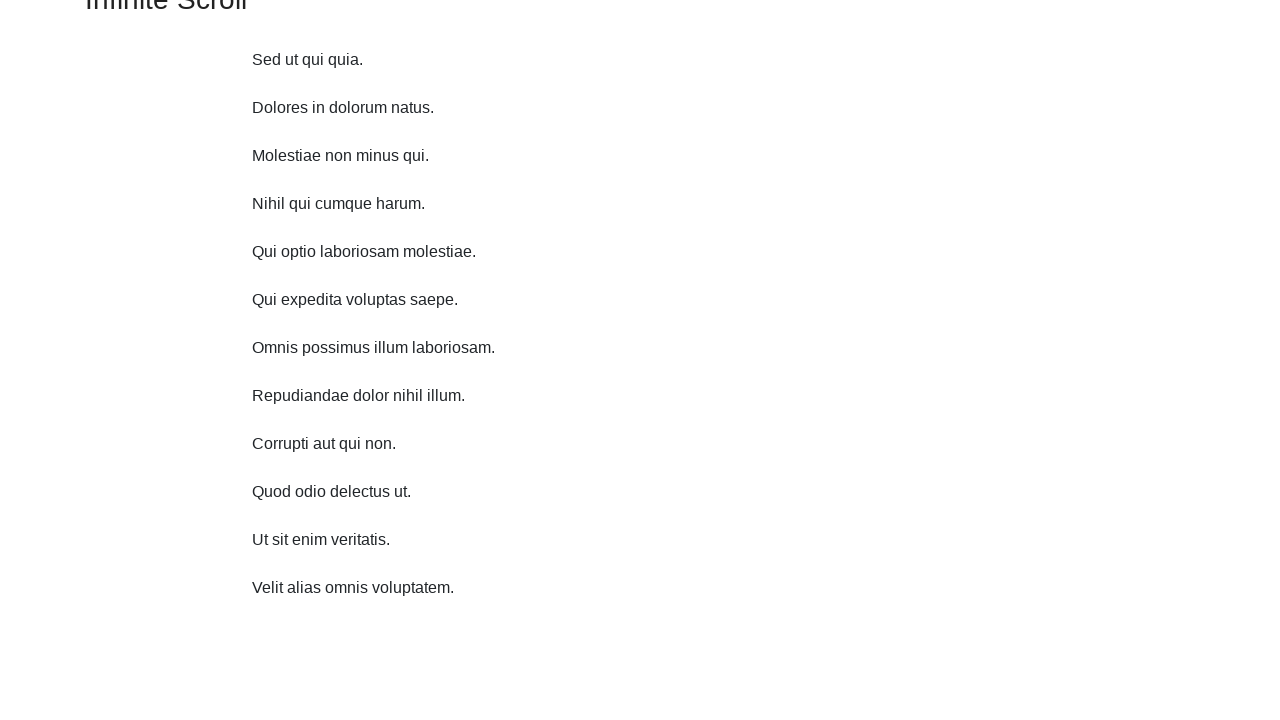

Waited 1 second before next scroll
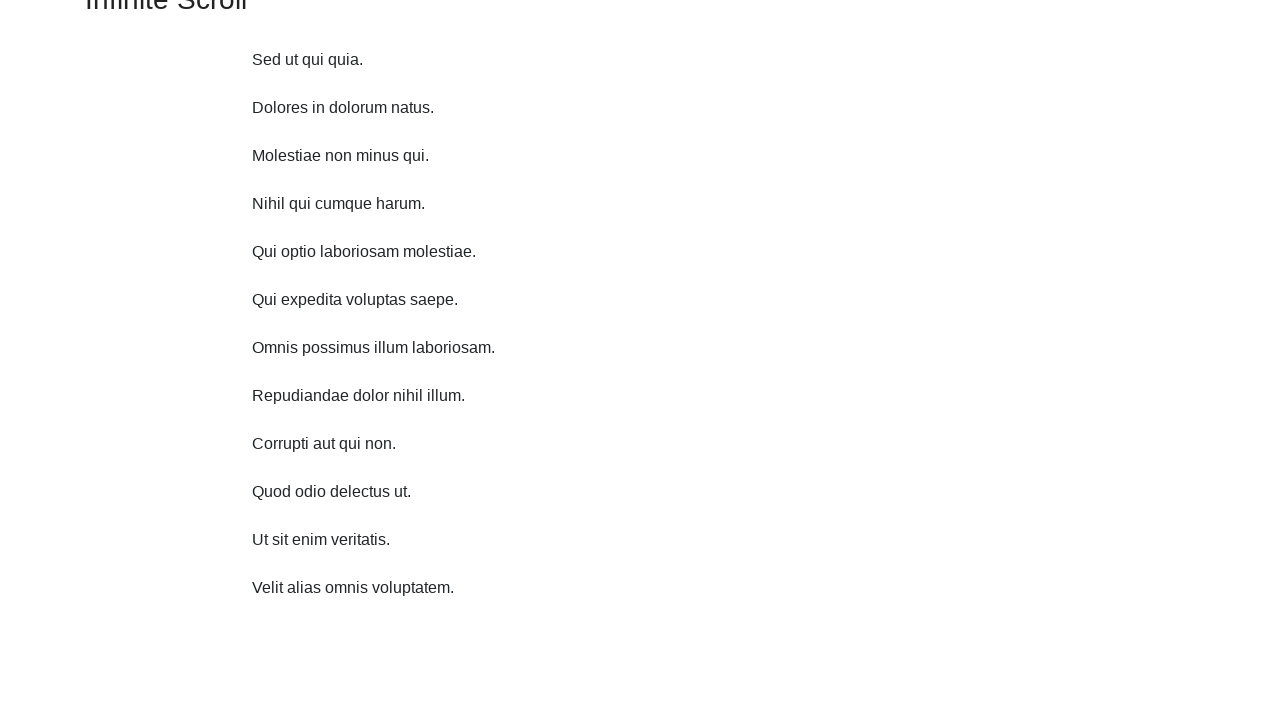

Scrolled down 750 pixels (iteration 3/10) to trigger infinite scroll
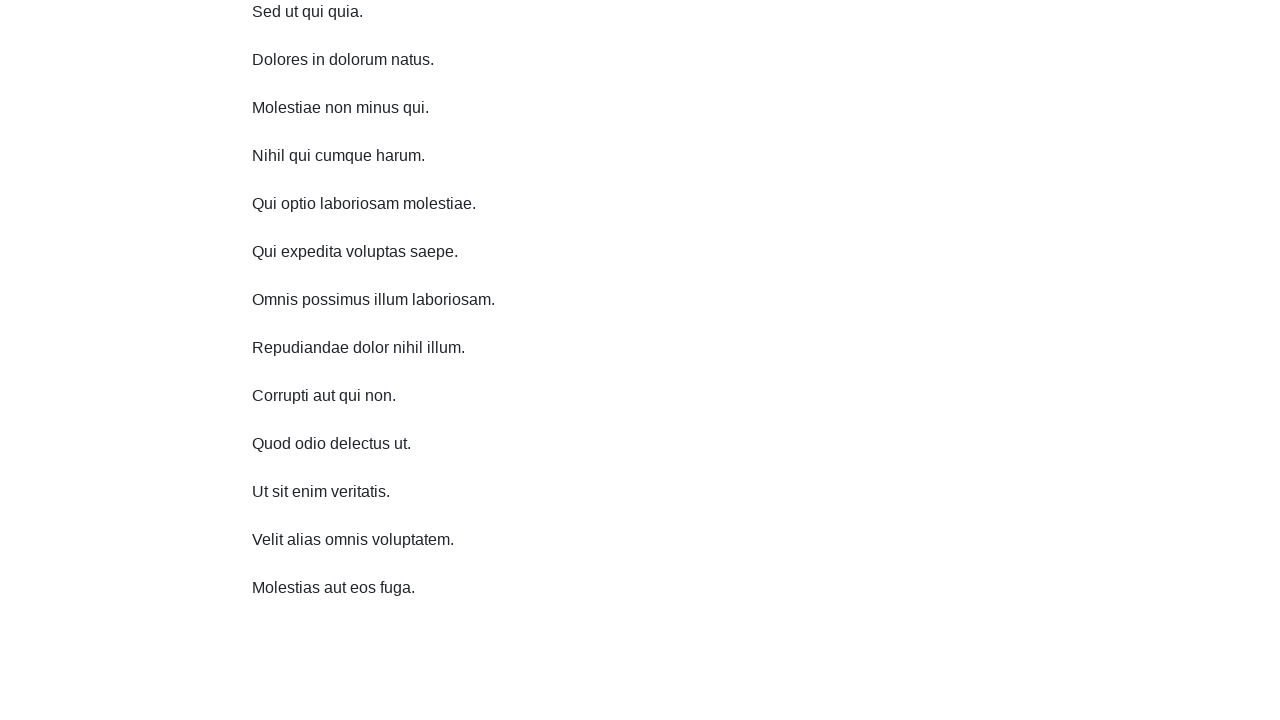

Waited 1 second before next scroll
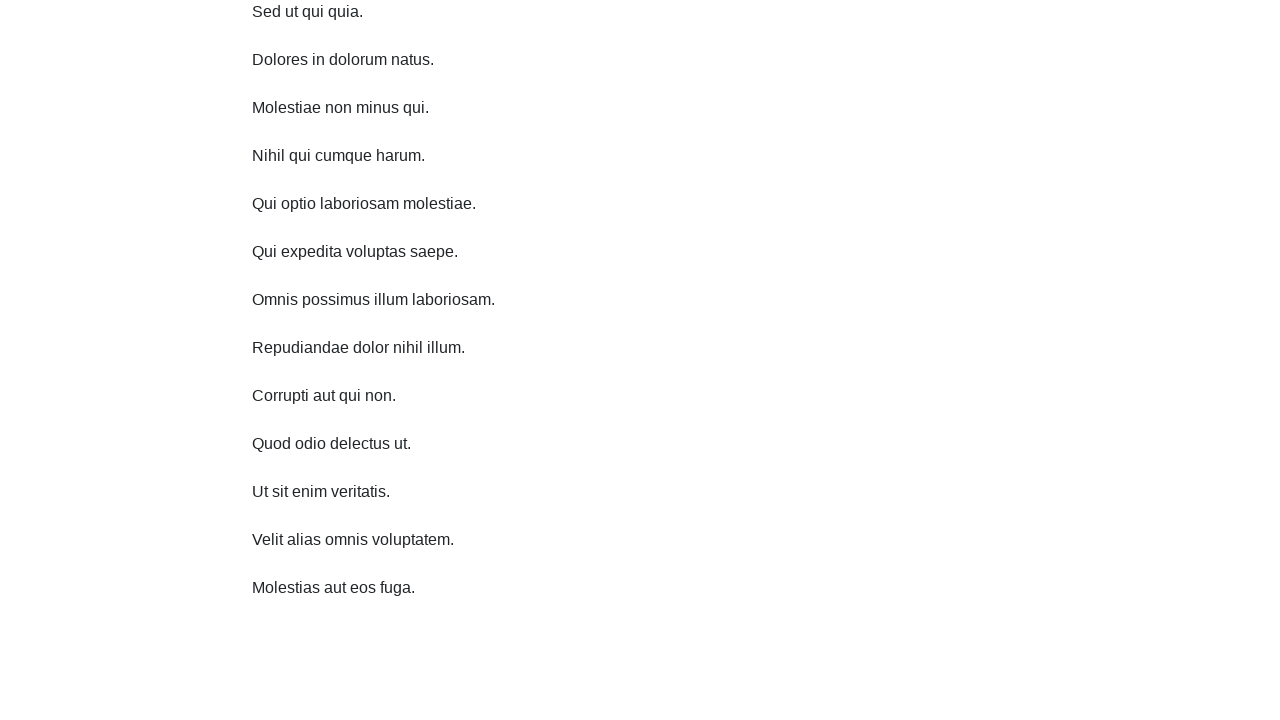

Scrolled down 750 pixels (iteration 4/10) to trigger infinite scroll
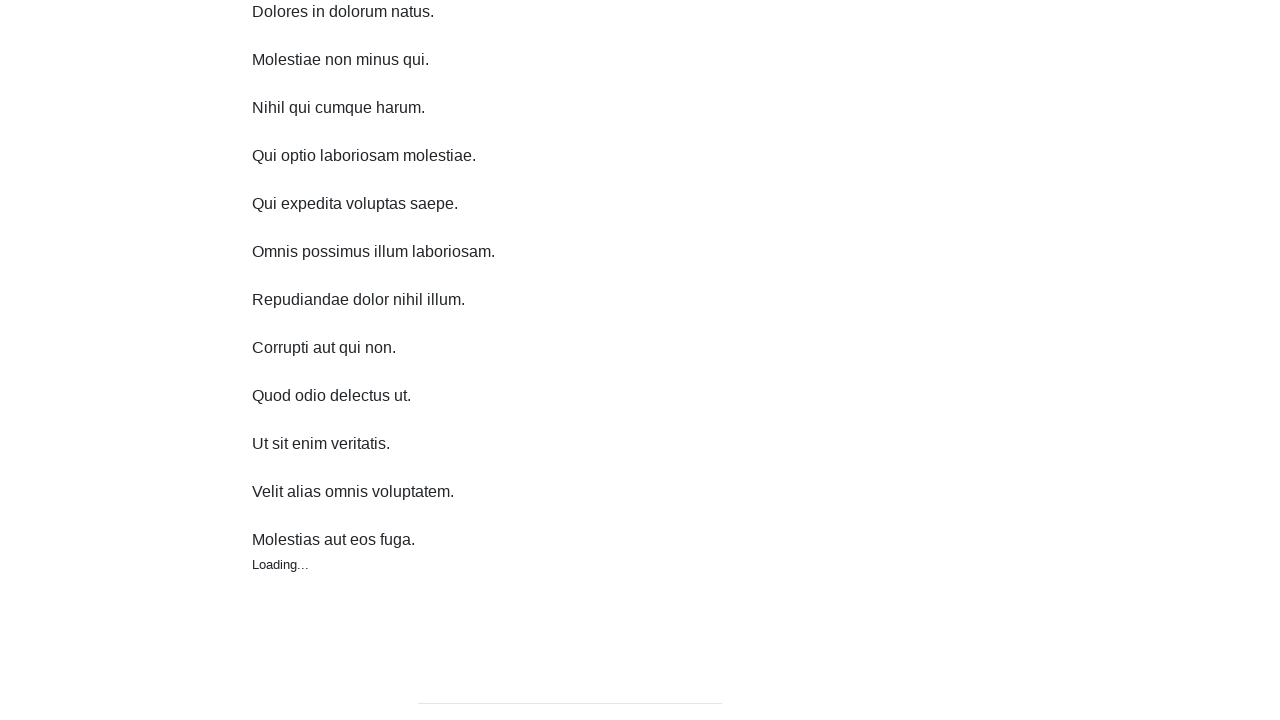

Waited 1 second before next scroll
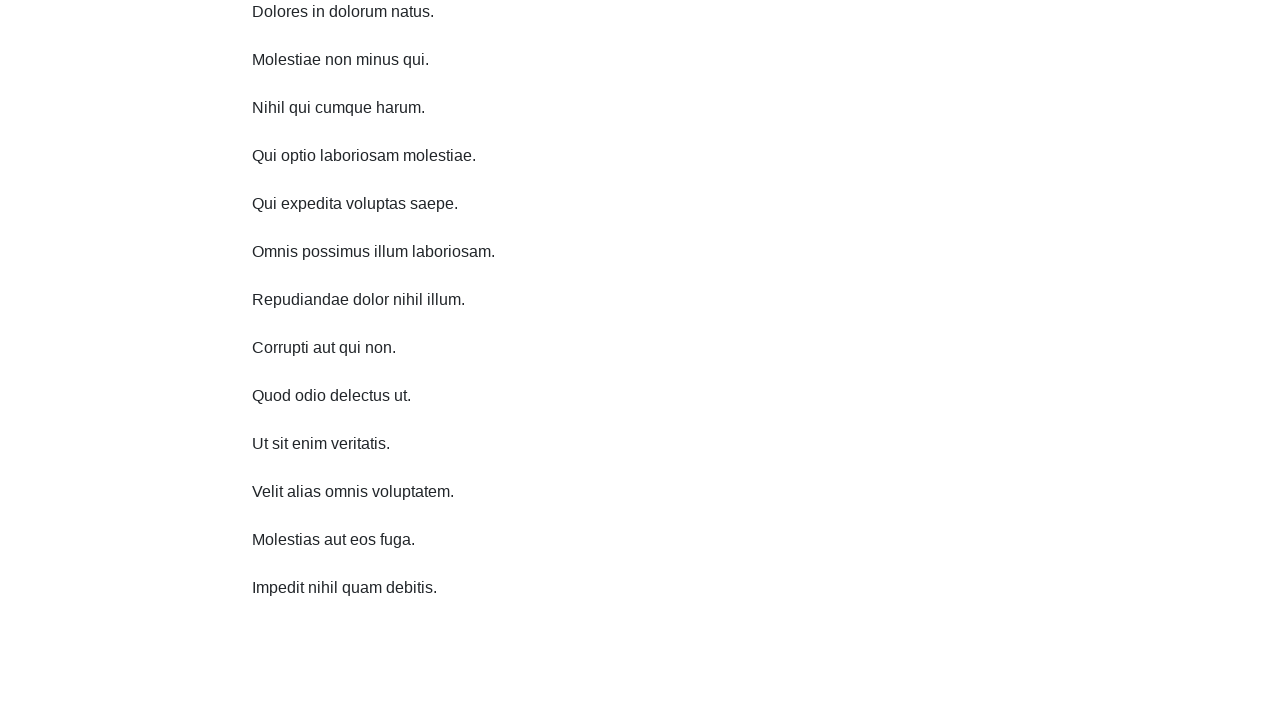

Scrolled down 750 pixels (iteration 5/10) to trigger infinite scroll
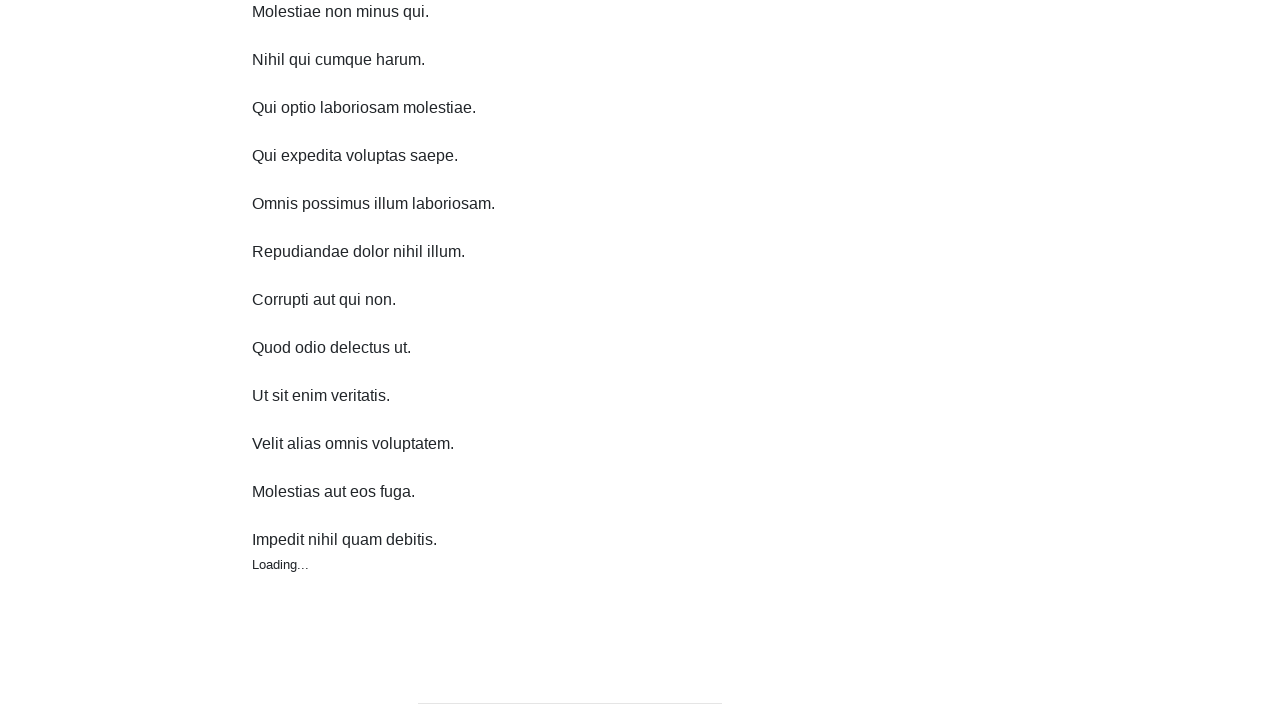

Waited 1 second before next scroll
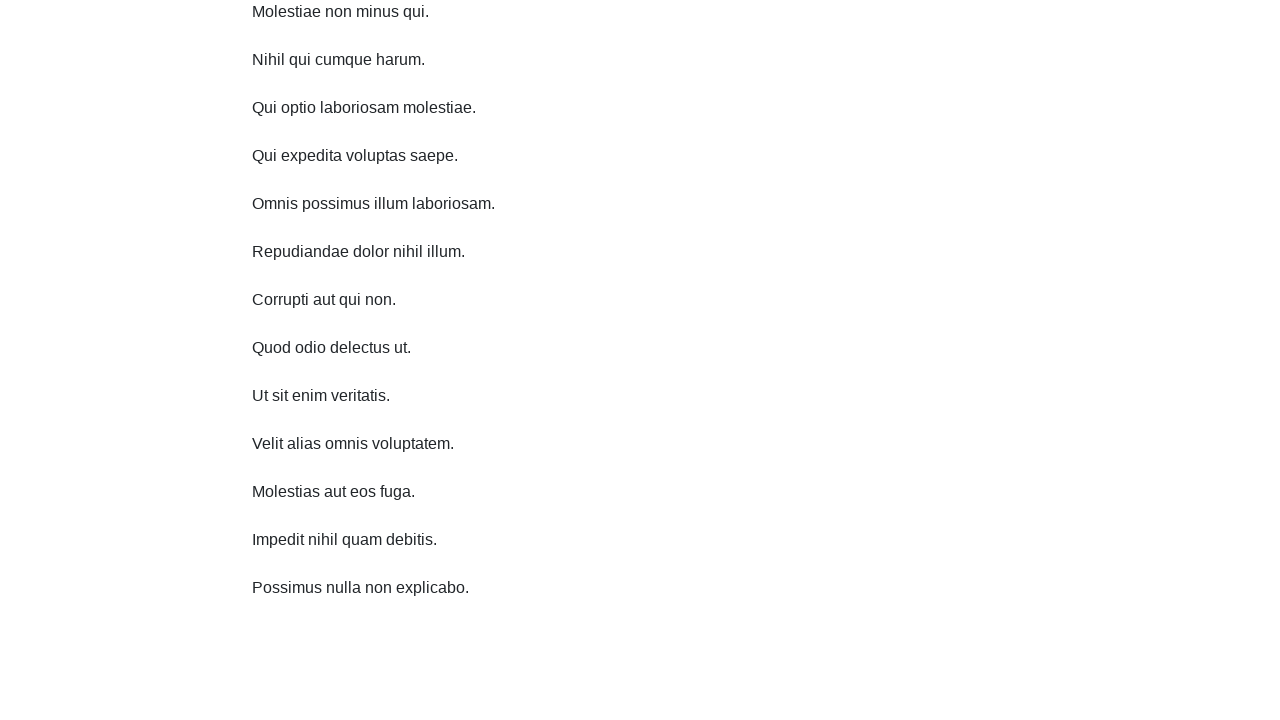

Scrolled down 750 pixels (iteration 6/10) to trigger infinite scroll
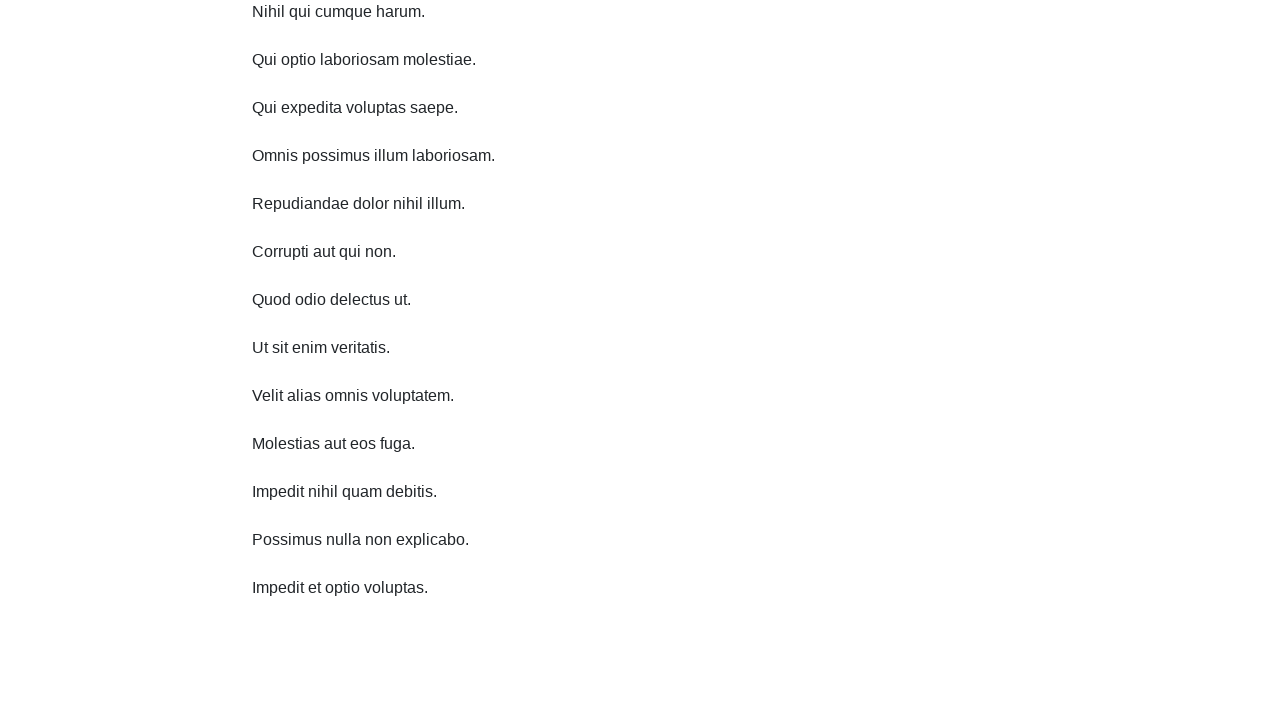

Waited 1 second before next scroll
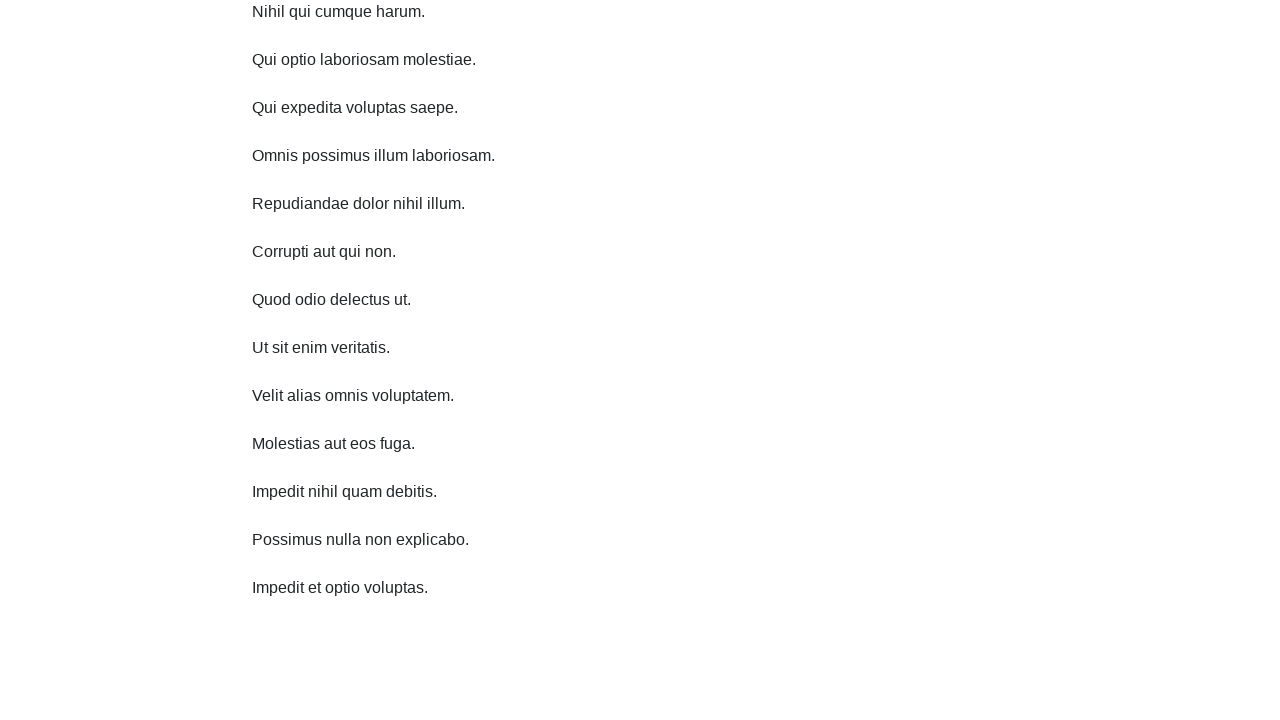

Scrolled down 750 pixels (iteration 7/10) to trigger infinite scroll
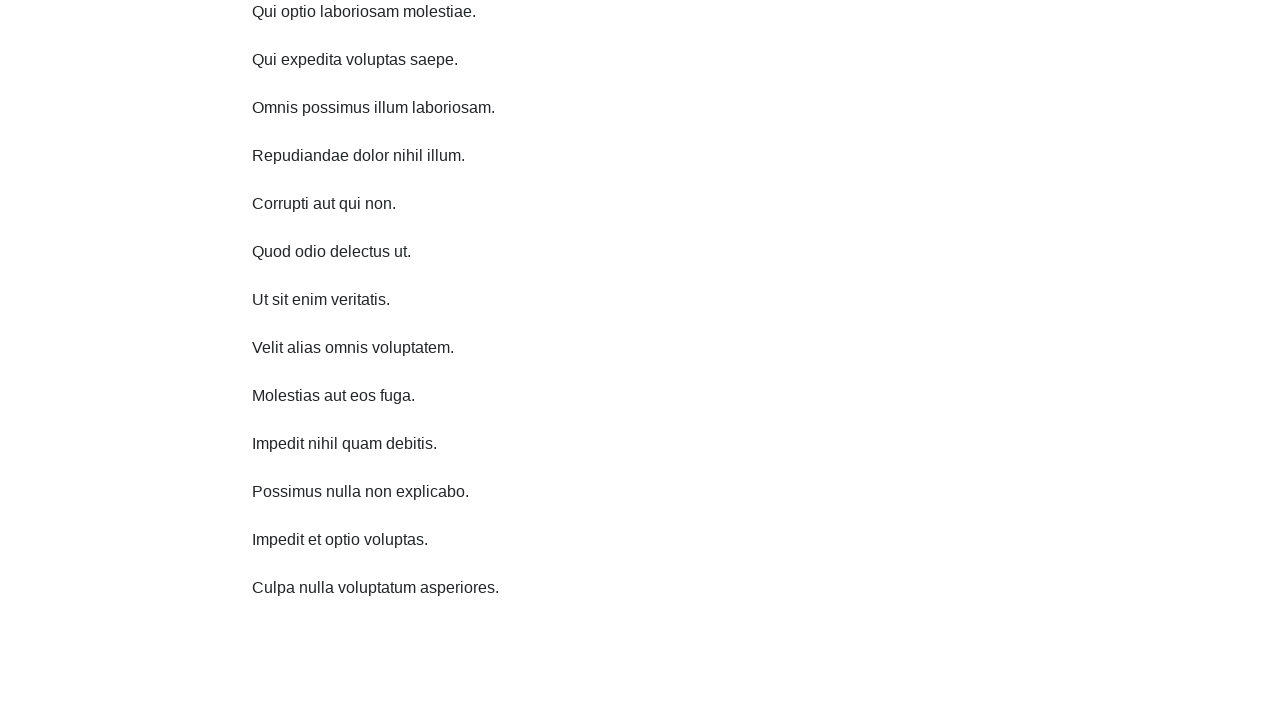

Waited 1 second before next scroll
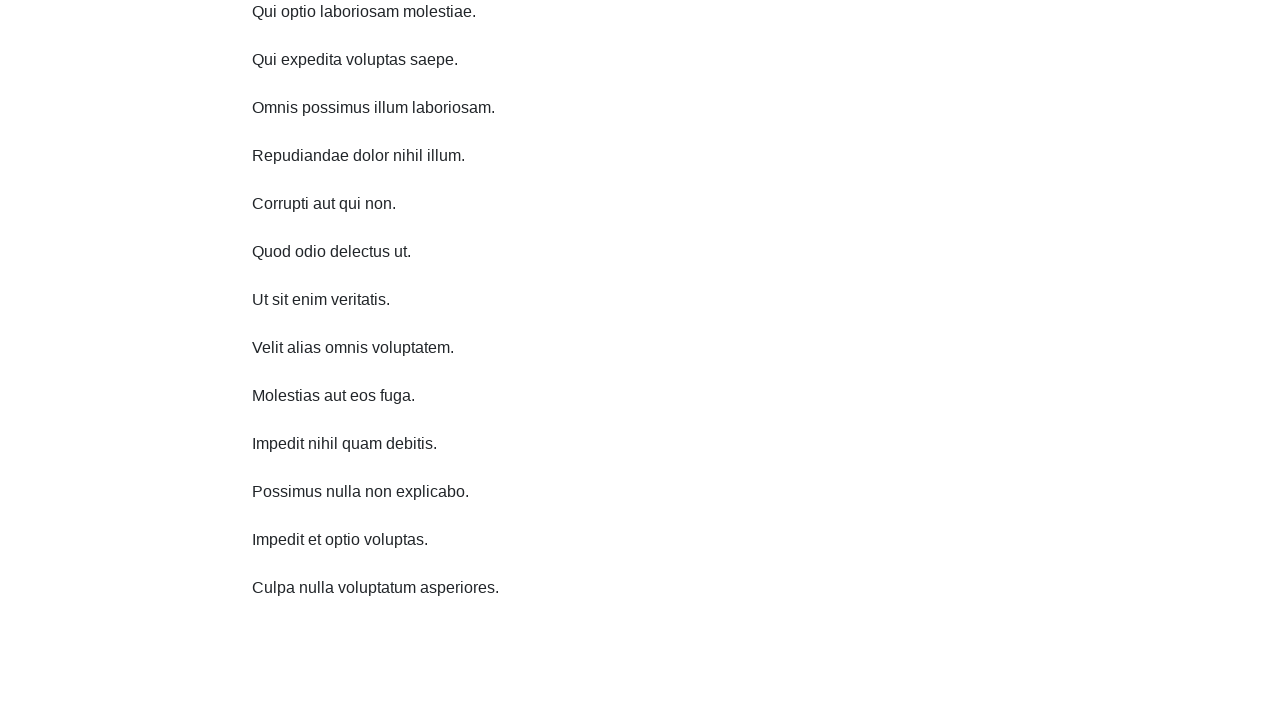

Scrolled down 750 pixels (iteration 8/10) to trigger infinite scroll
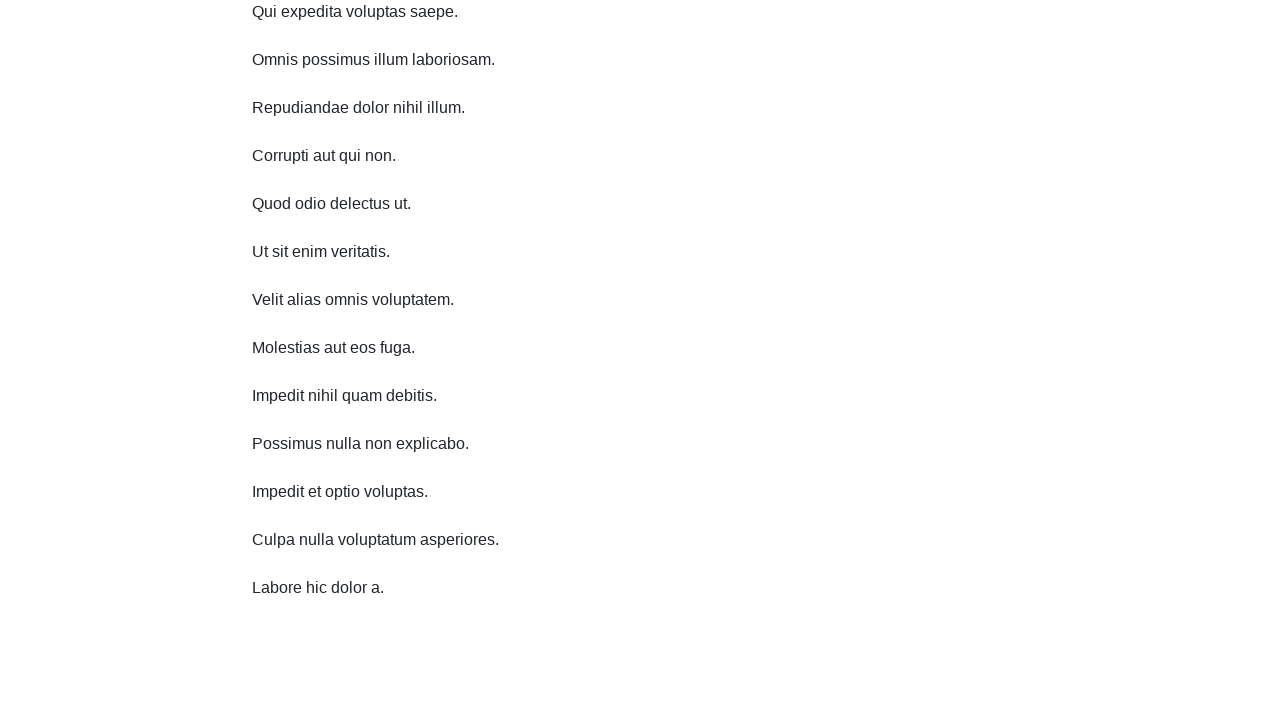

Waited 1 second before next scroll
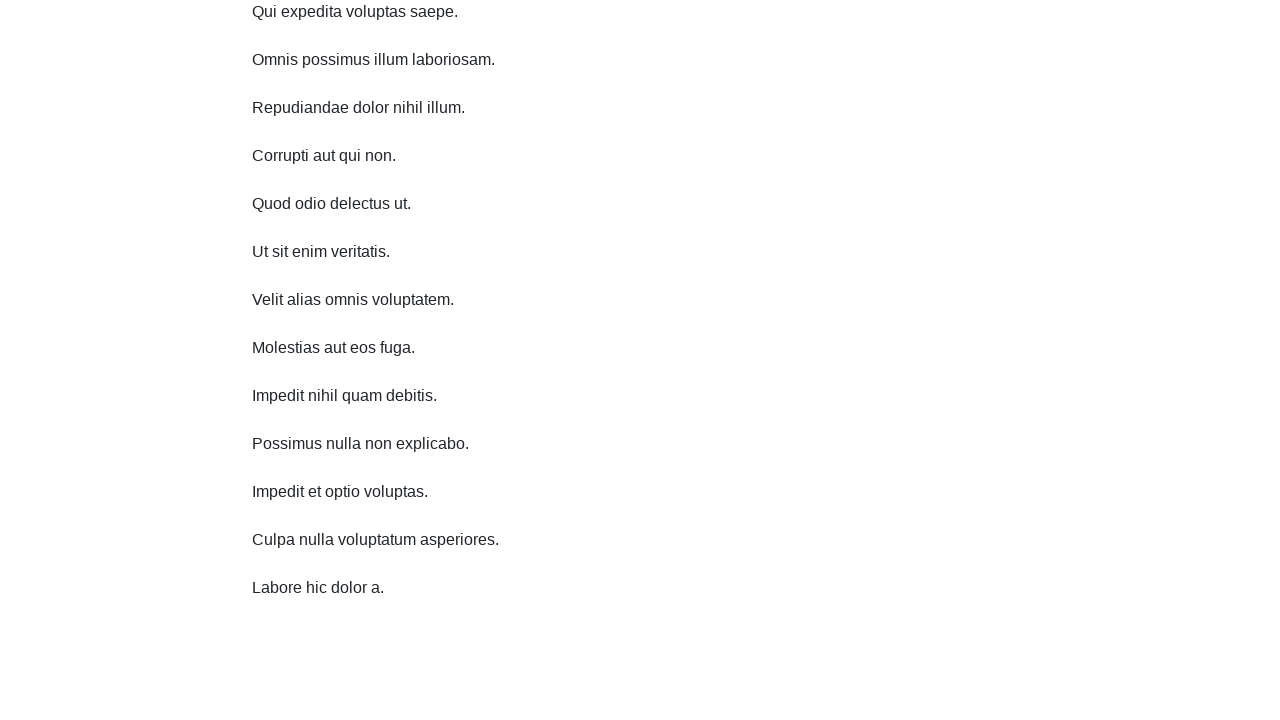

Scrolled down 750 pixels (iteration 9/10) to trigger infinite scroll
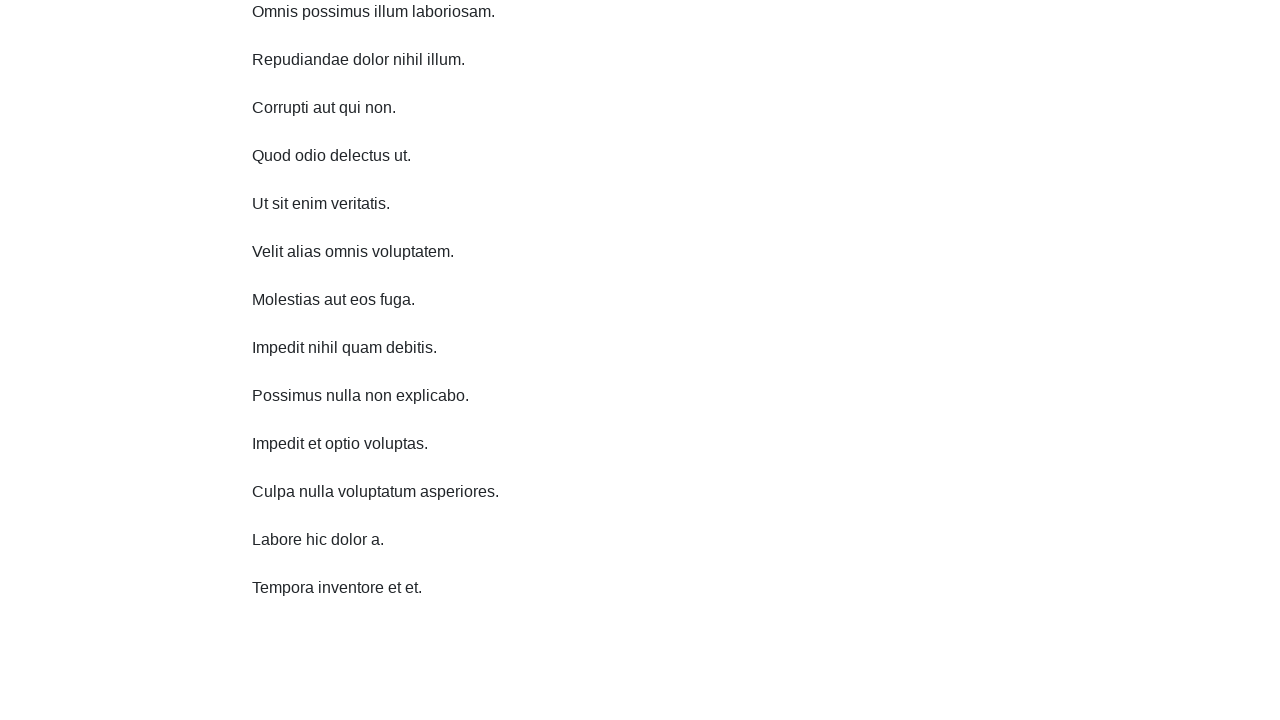

Waited 1 second before next scroll
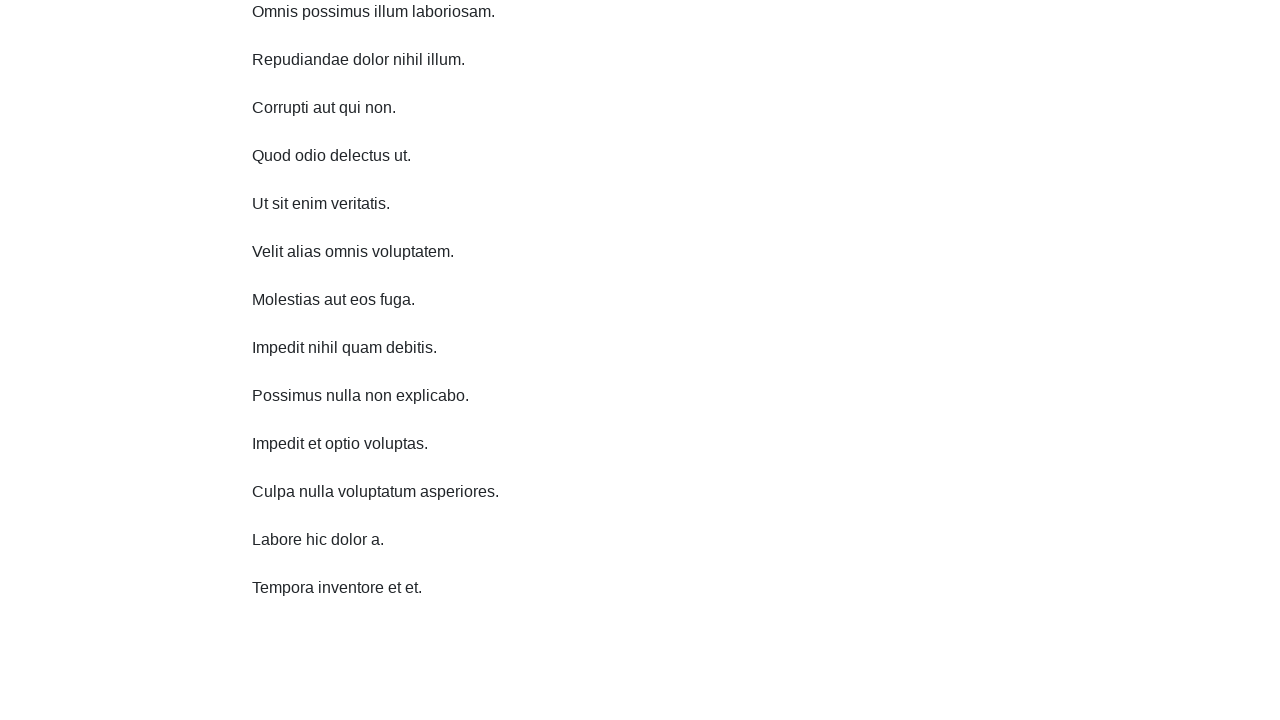

Scrolled down 750 pixels (iteration 10/10) to trigger infinite scroll
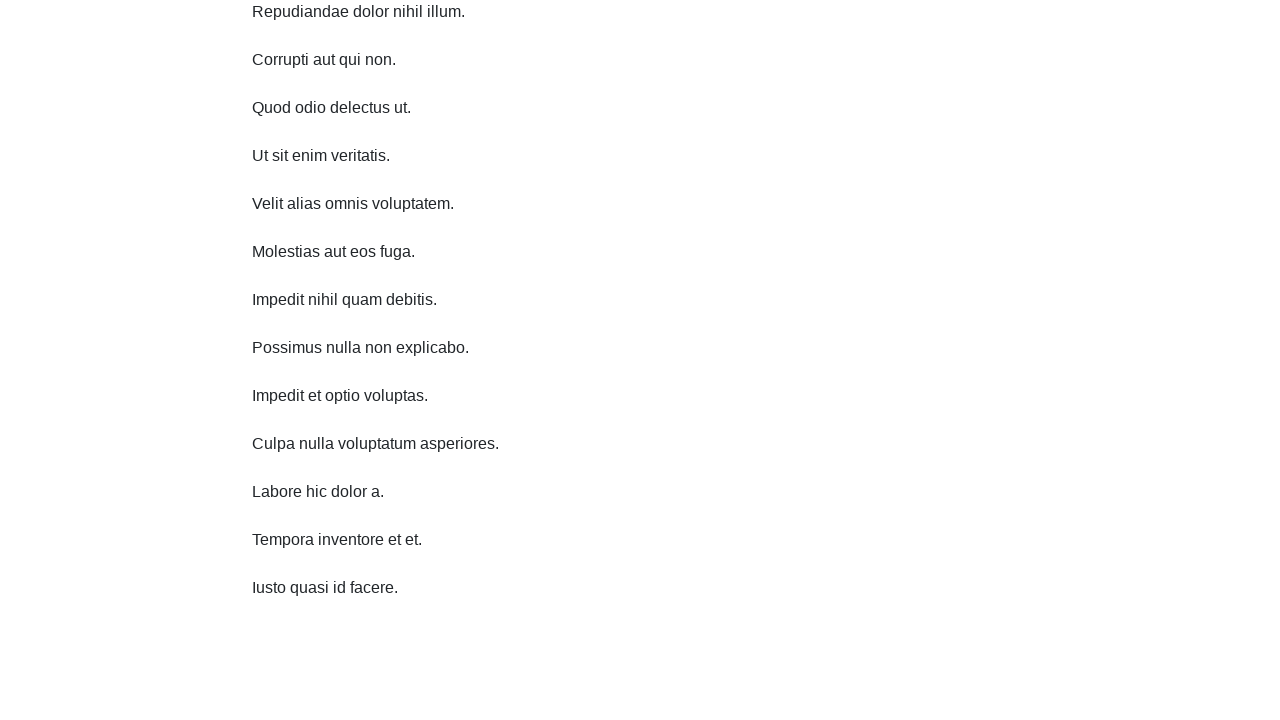

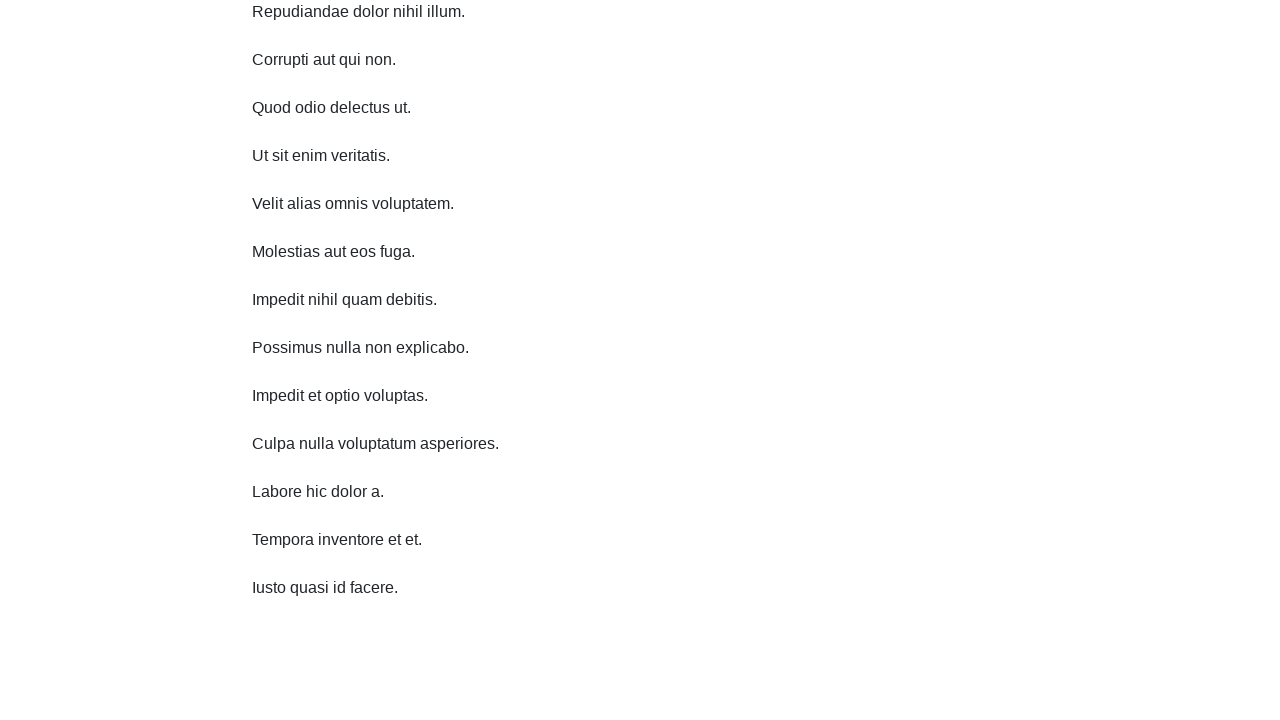